Automates a math problem form by reading two numbers, calculating their sum, selecting the result from a dropdown, and submitting the form

Starting URL: http://suninjuly.github.io/selects1.html

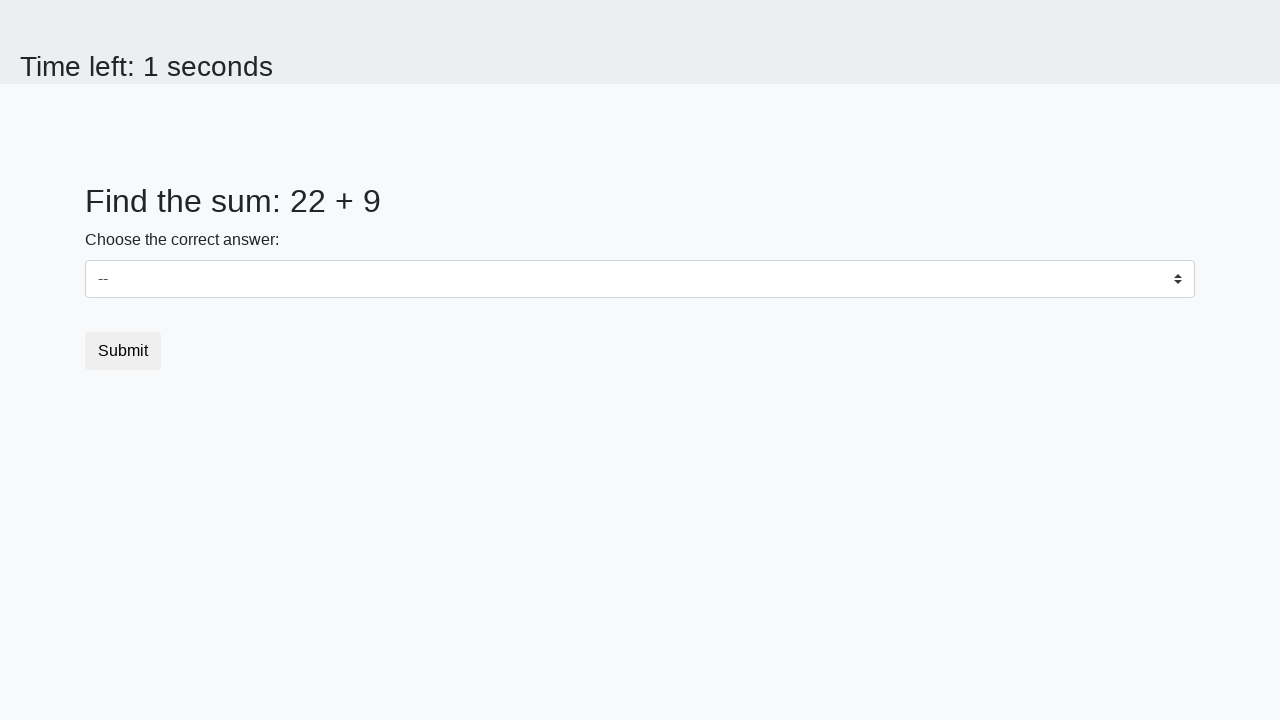

Located first number element (#num1)
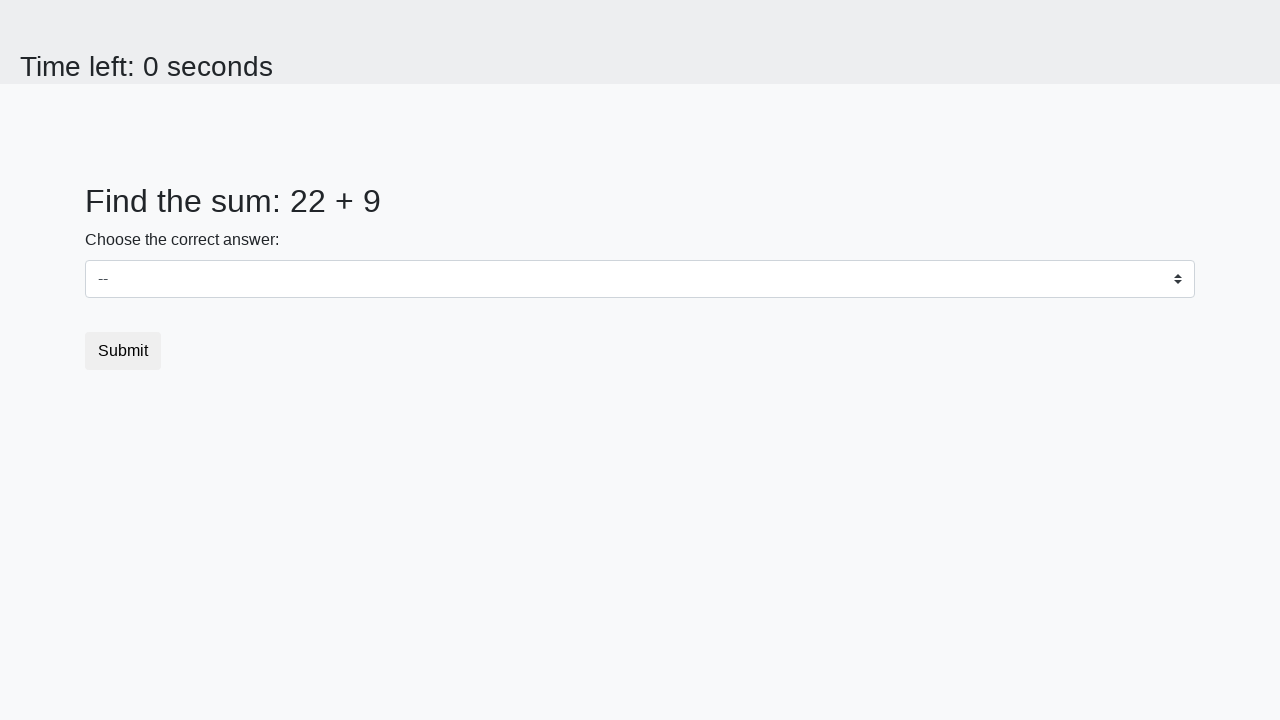

Located second number element (#num2)
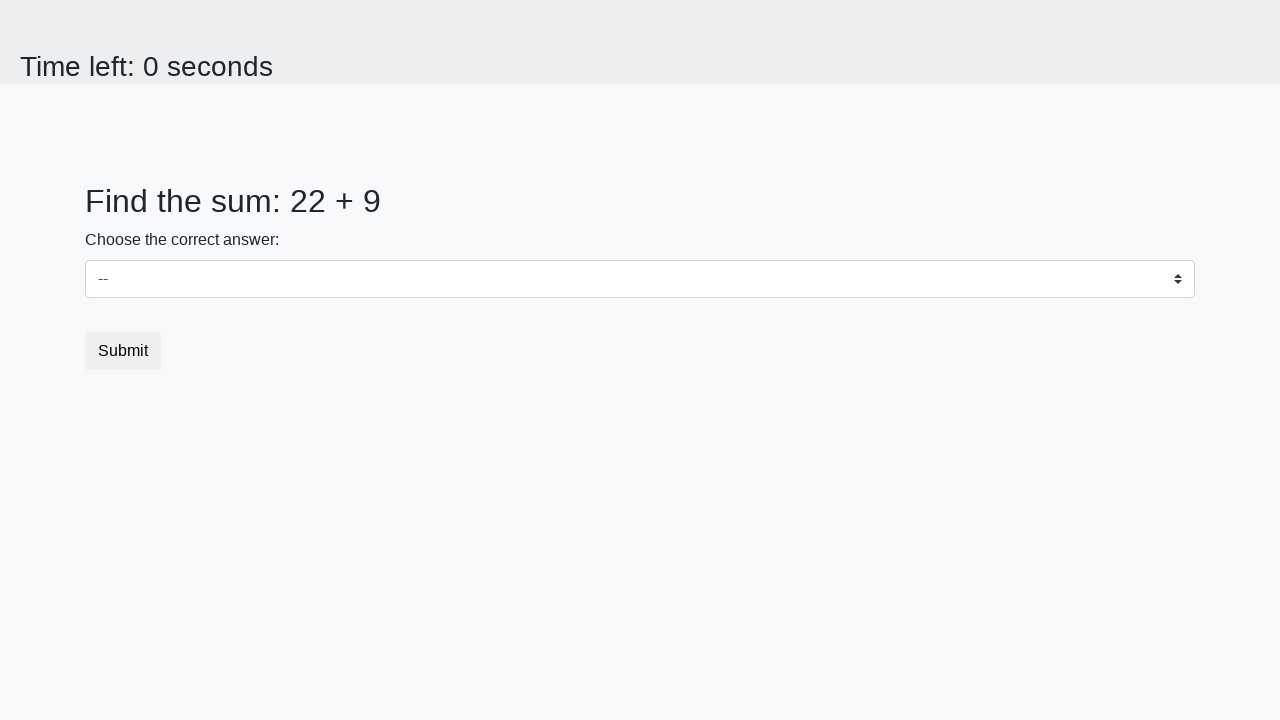

Read first number: 22
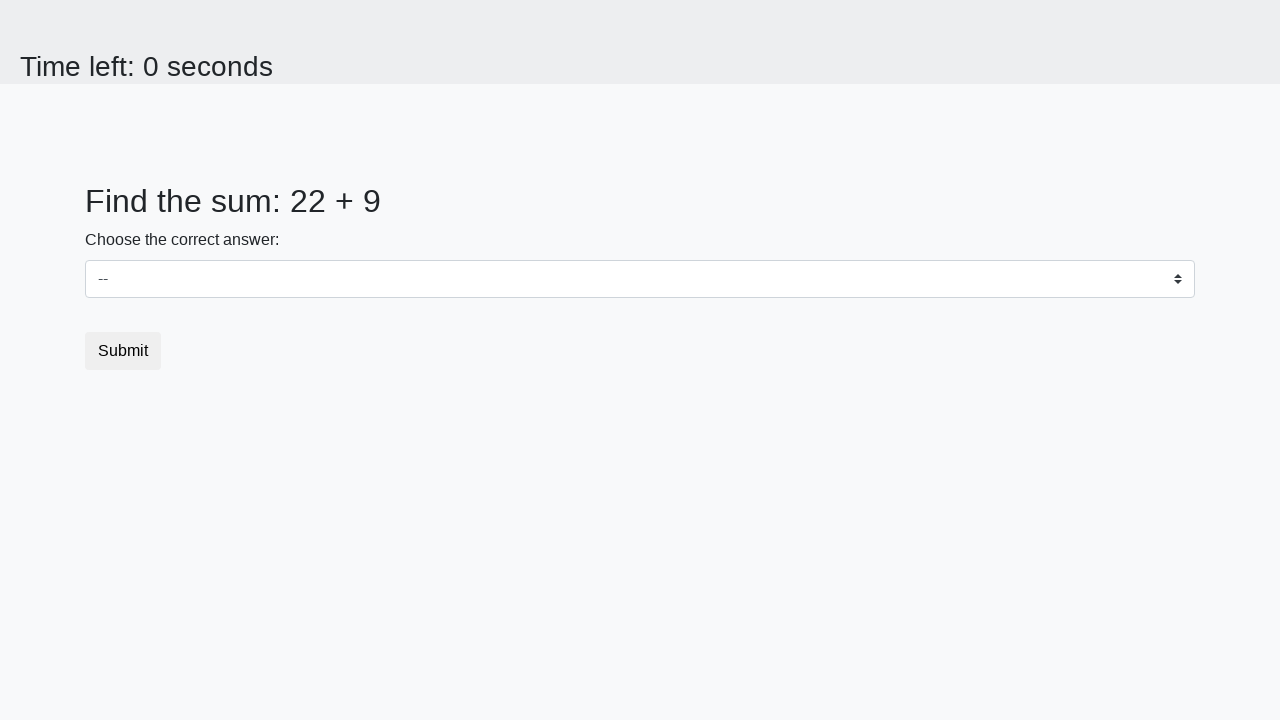

Read second number: 9
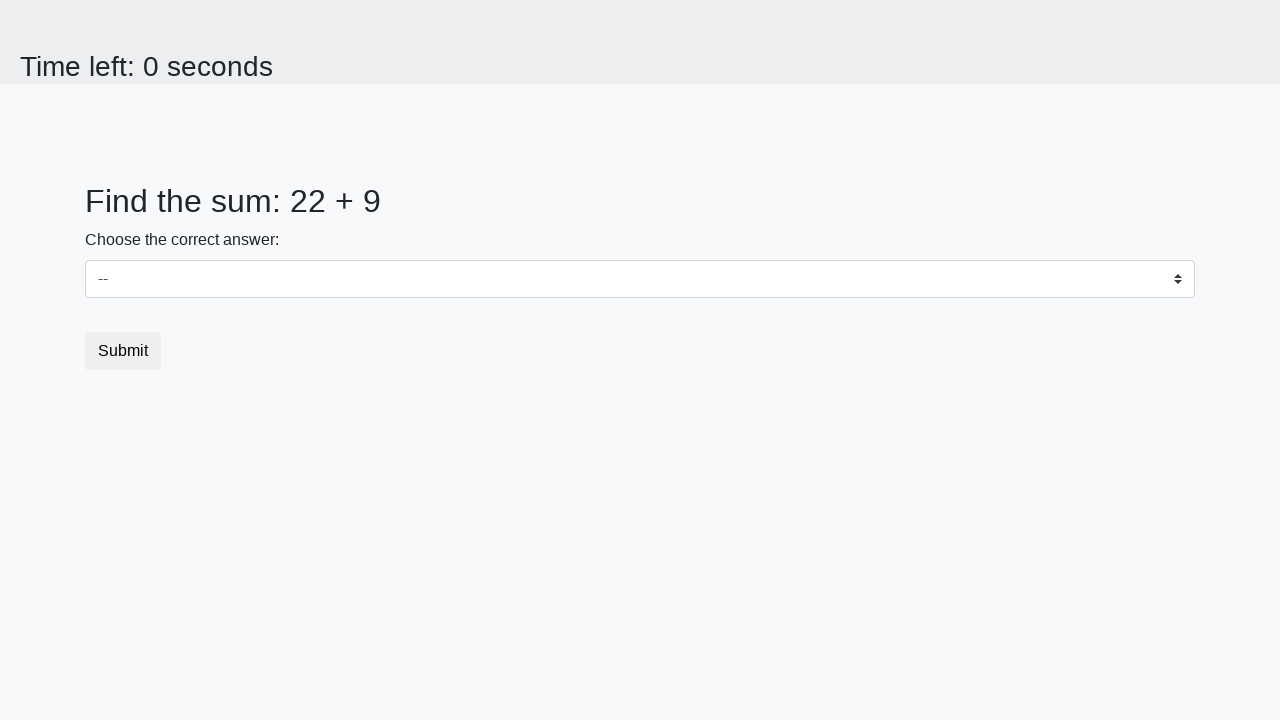

Calculated sum: 22 + 9 = 31
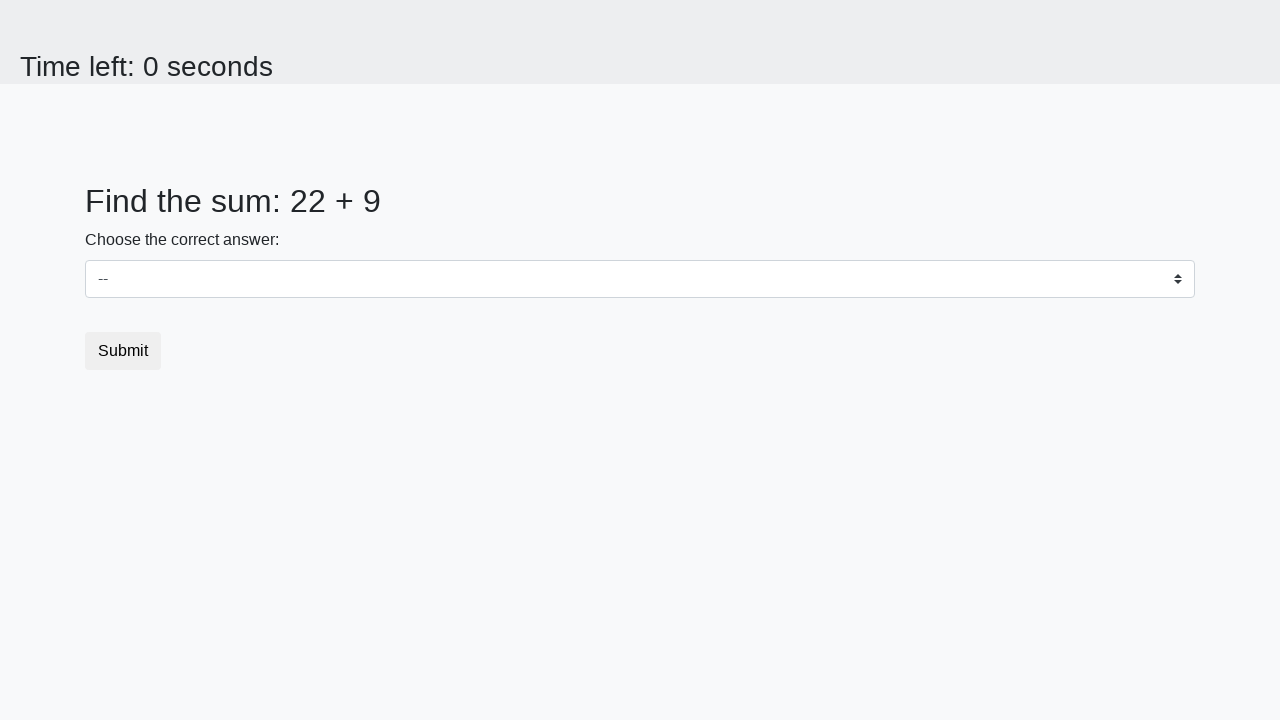

Selected sum value 31 from dropdown on select
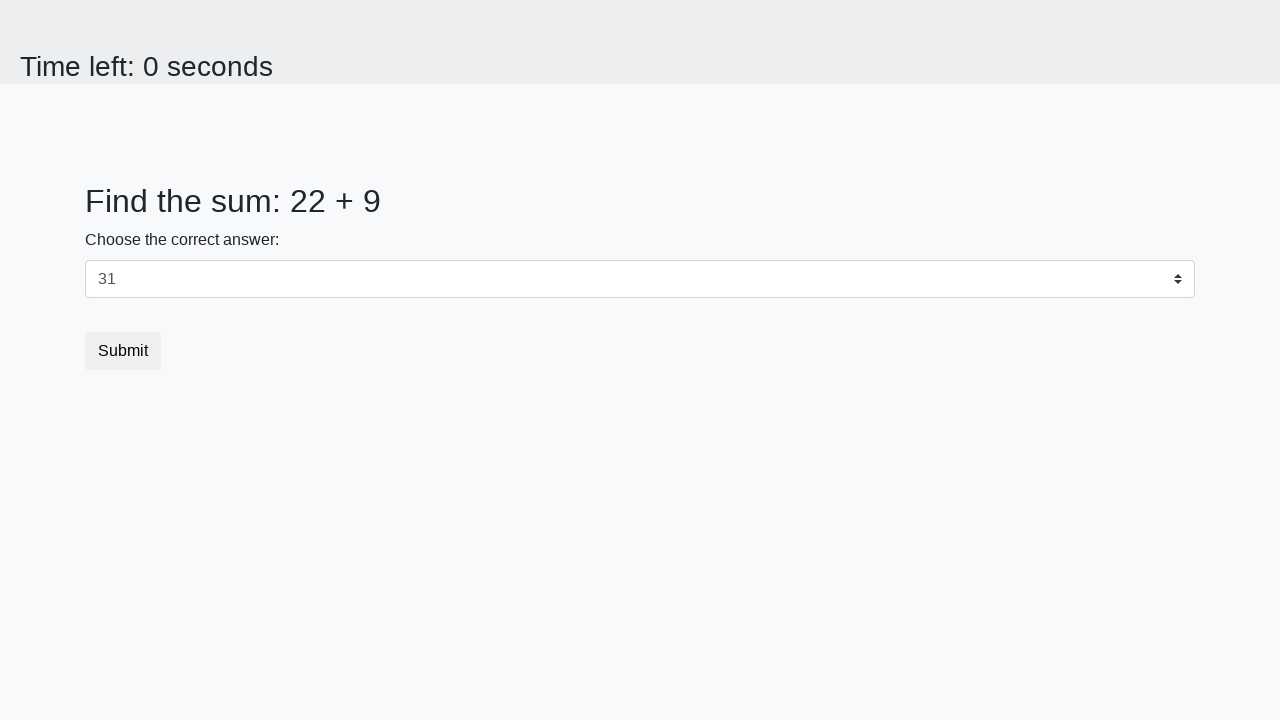

Clicked submit button to submit form at (123, 351) on .btn
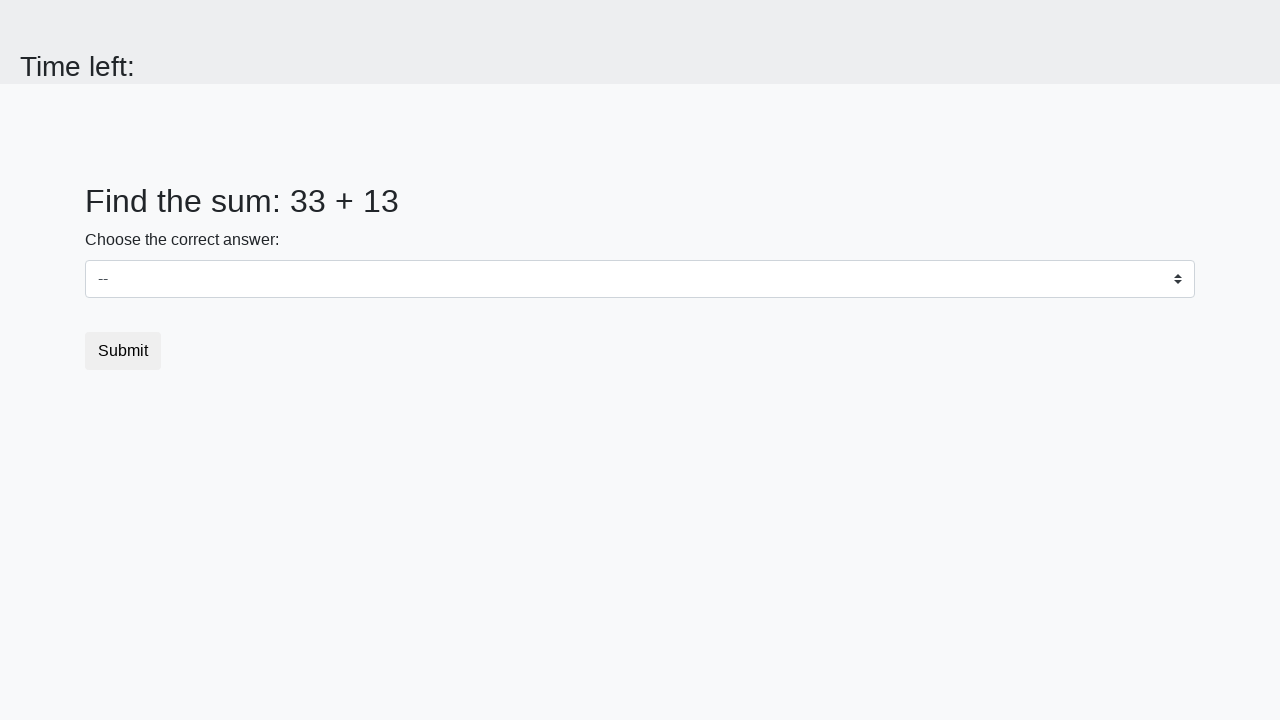

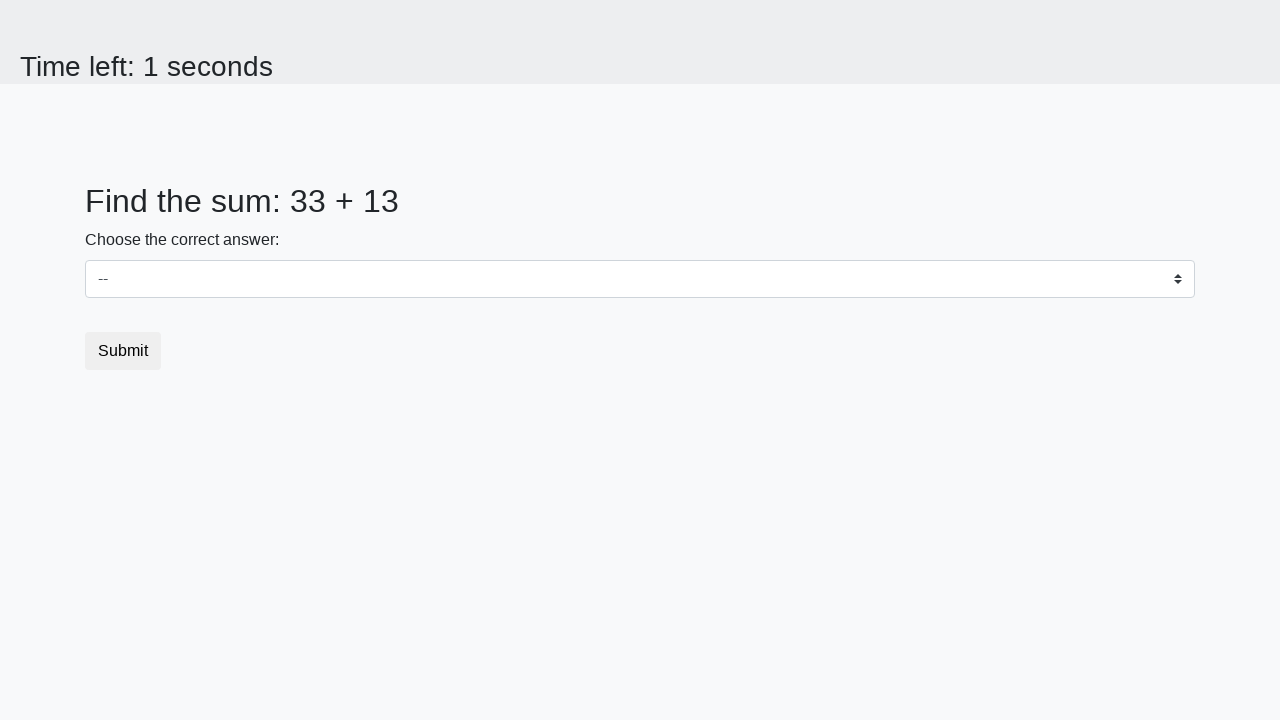